Tests the Palo Alto Networks Applipedia search functionality by entering a URL/application name in the search box and clicking the search button to view category results.

Starting URL: https://applipedia.paloaltonetworks.com/

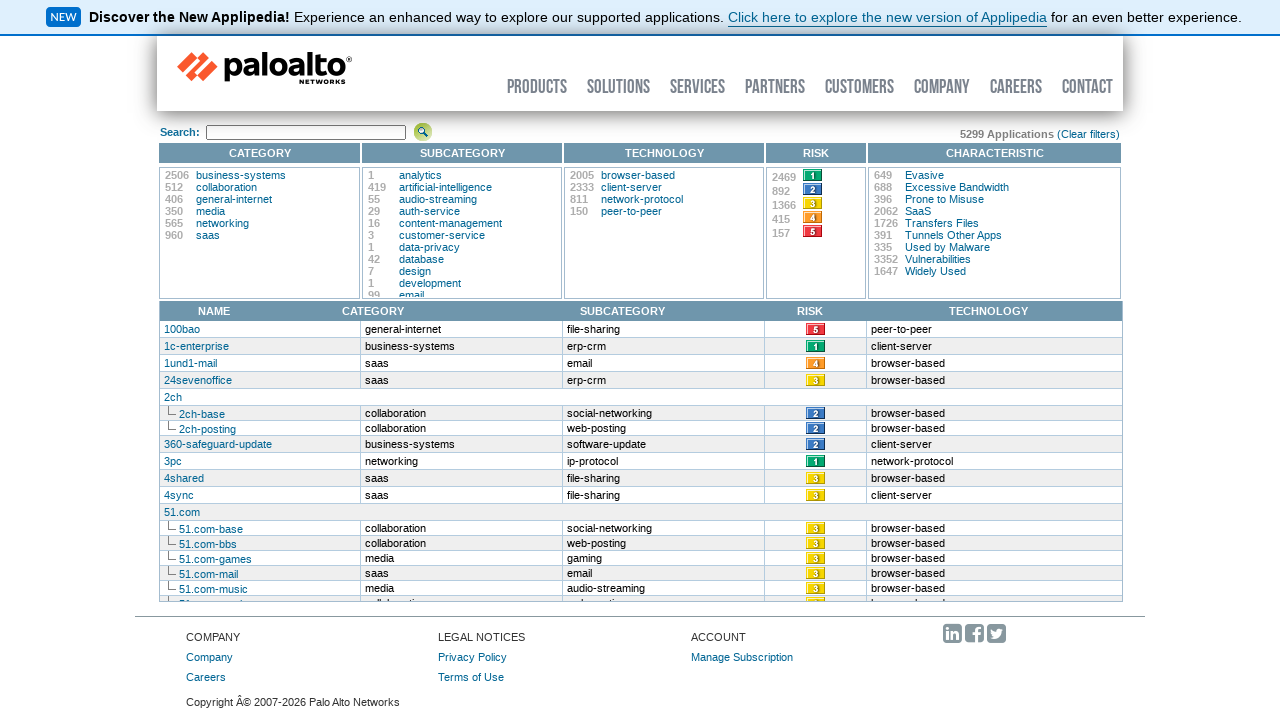

Page body loaded
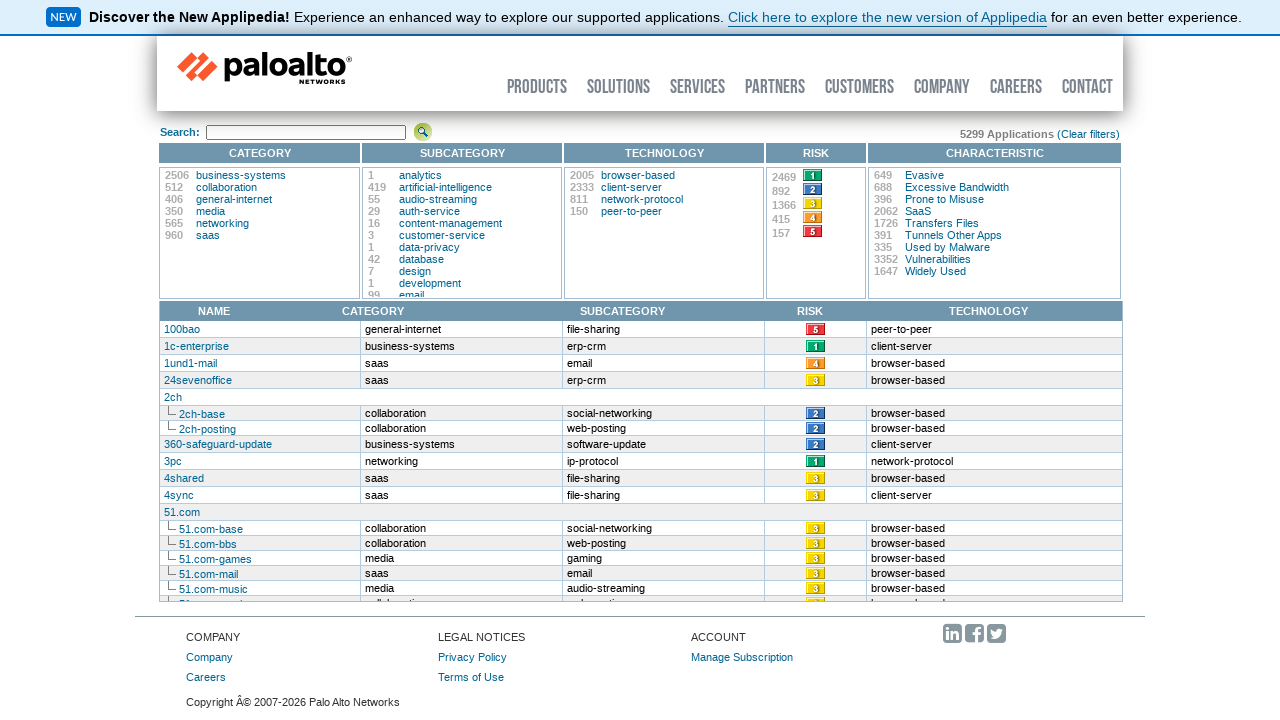

Search input field found and ready
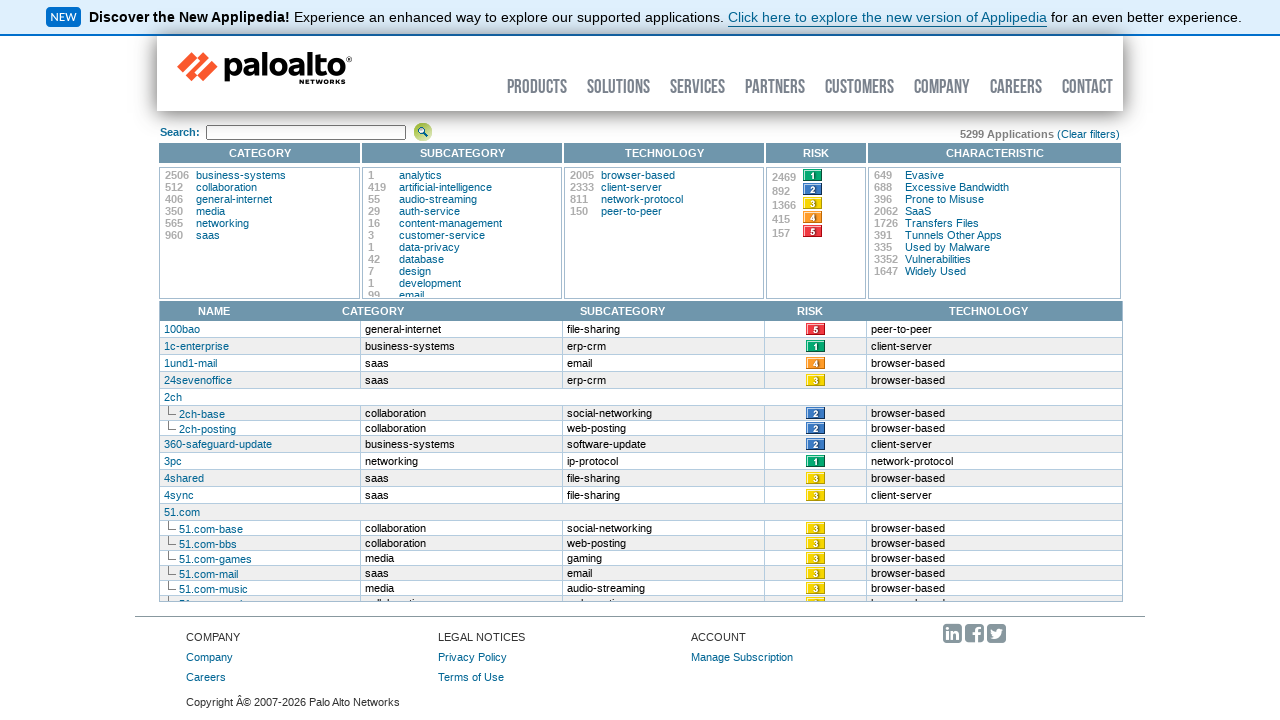

Filled search field with 'facebook.com'
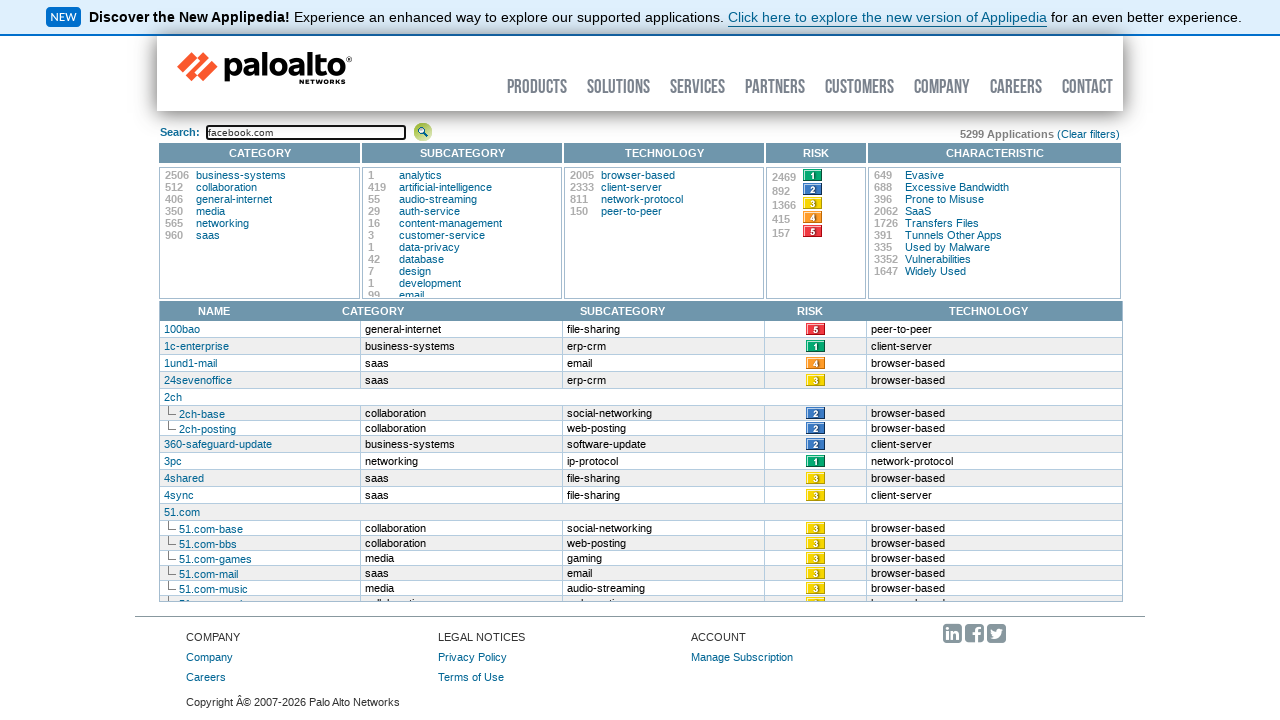

Search button found and ready
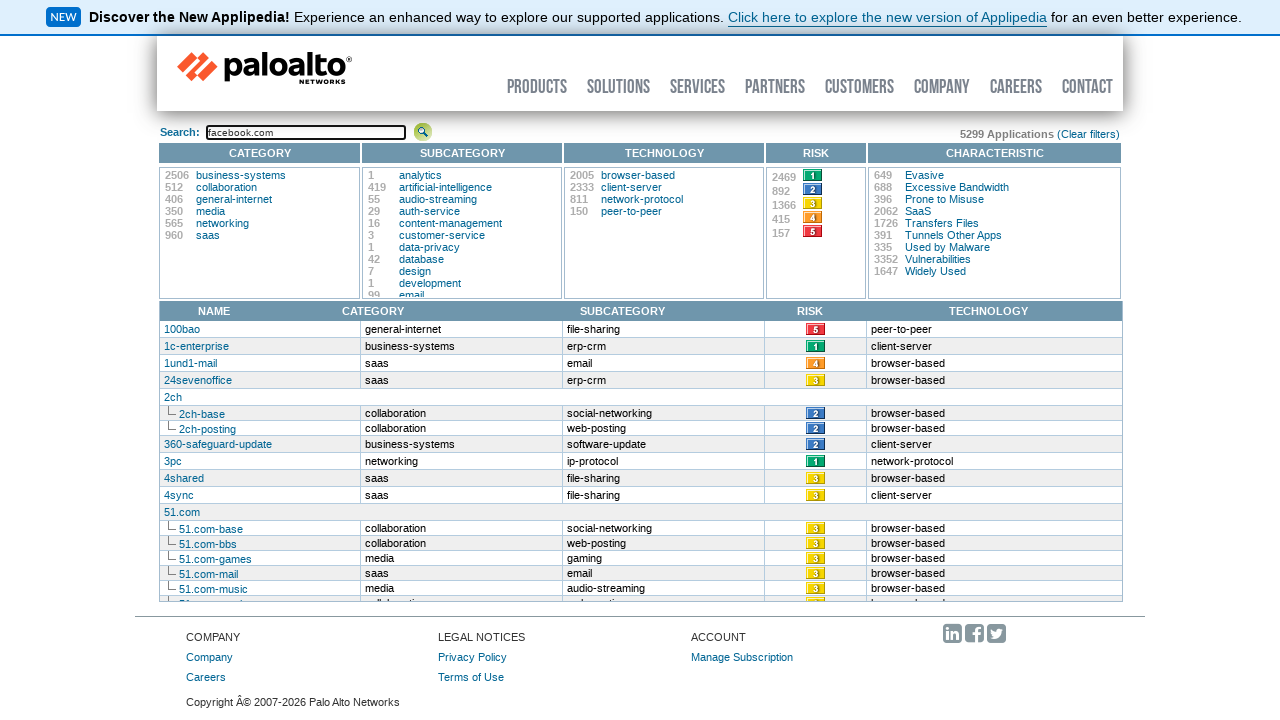

Clicked search button to execute search at (423, 132) on #btnSearch
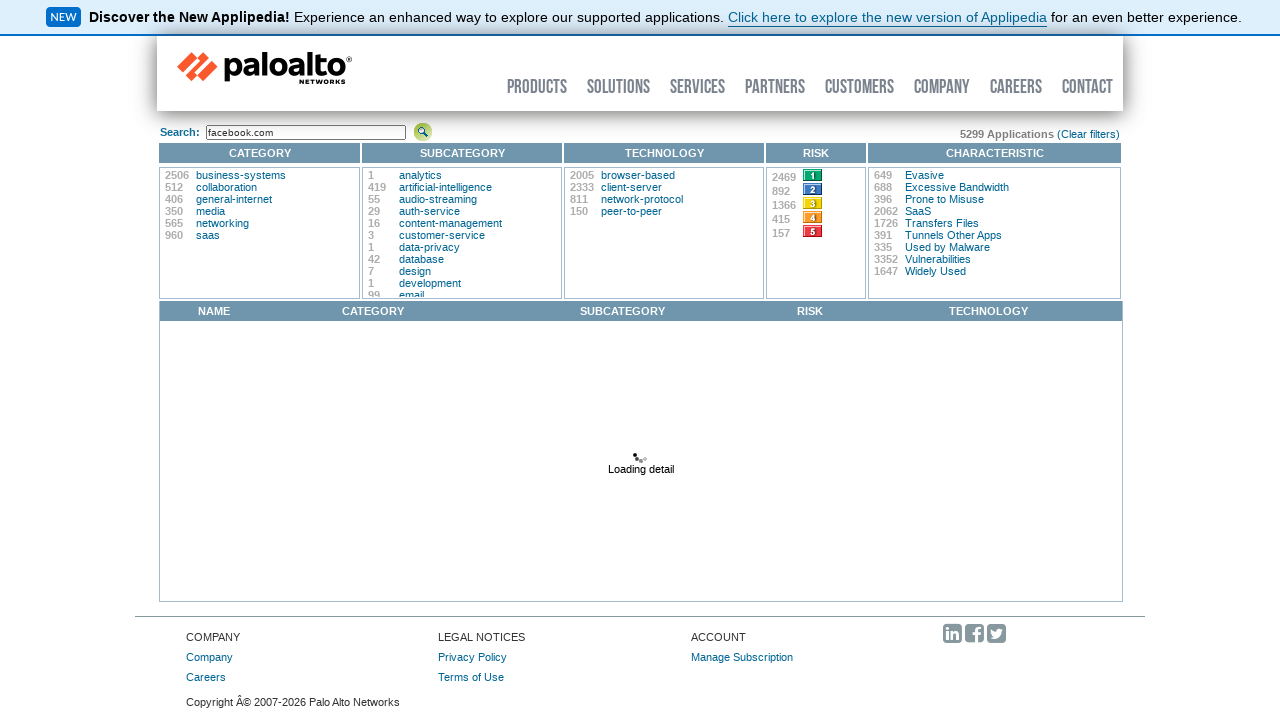

Category list loaded in search results
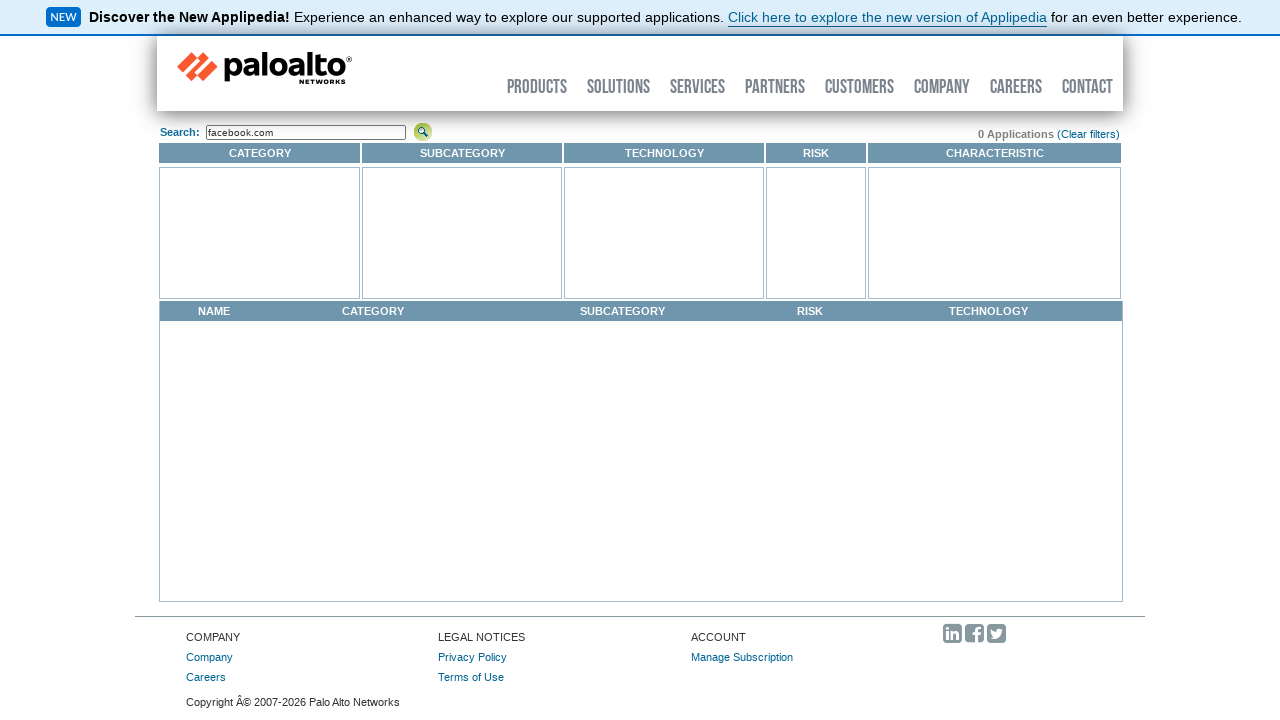

Subcategory list loaded in search results
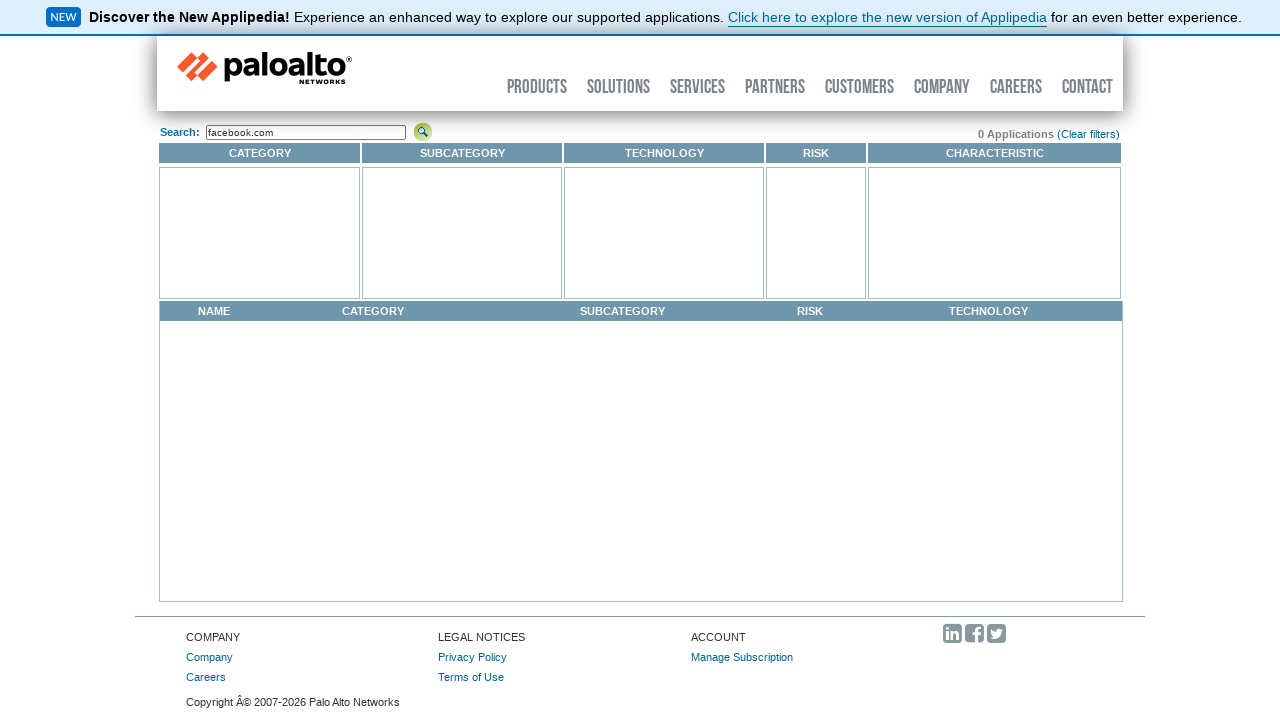

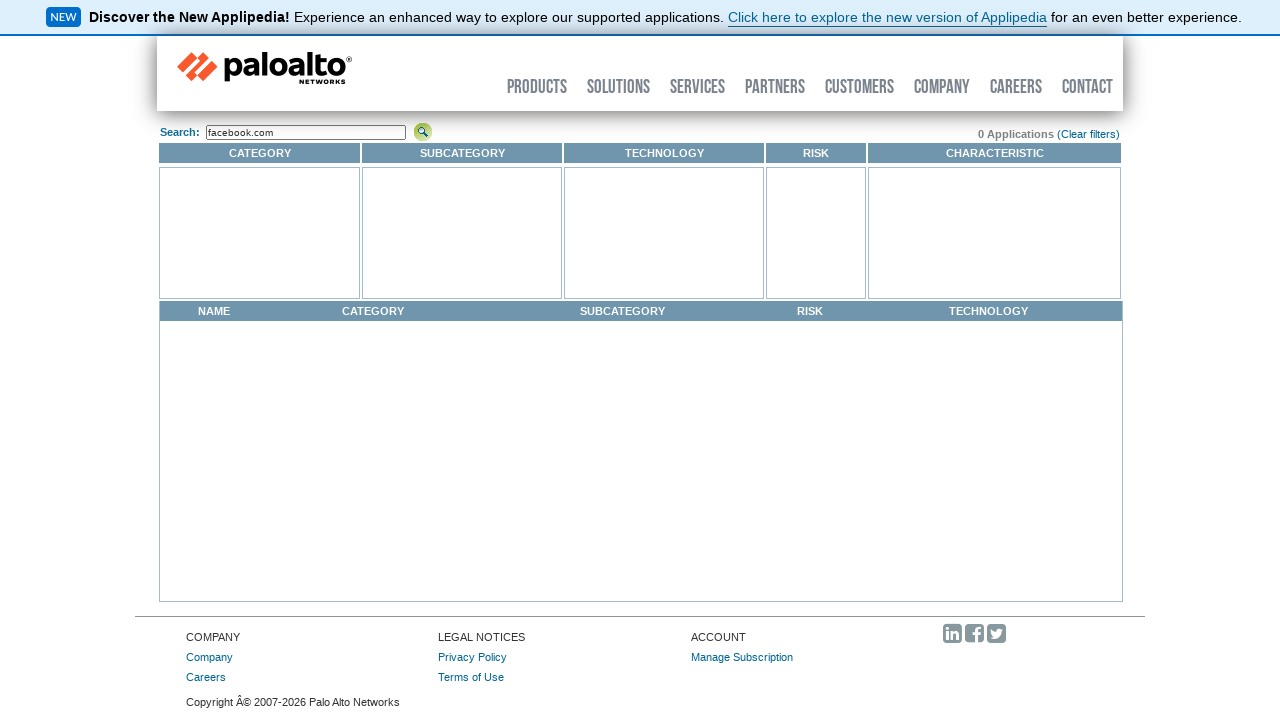